Tests an explicit wait scenario where the user waits for a price to drop to 100, clicks the Book button, solves a math captcha by calculating a logarithmic function, and submits the answer.

Starting URL: http://suninjuly.github.io/explicit_wait2.html

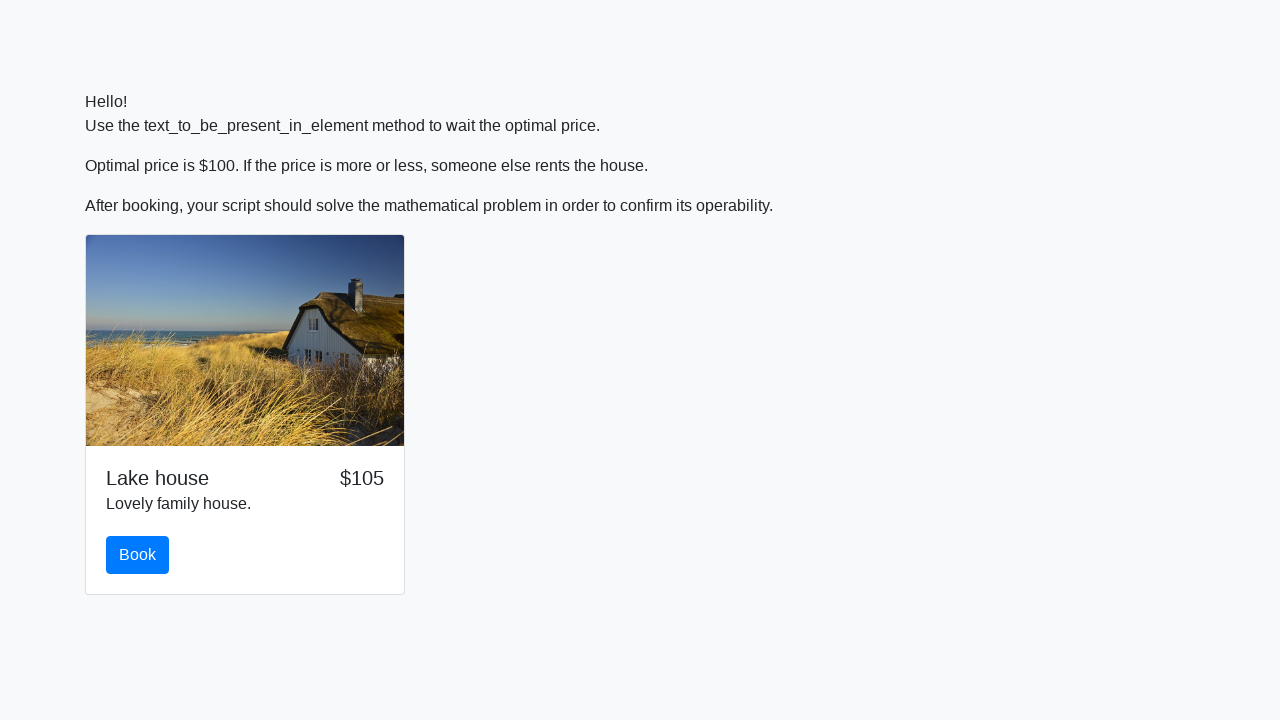

Waited for price to drop to 100
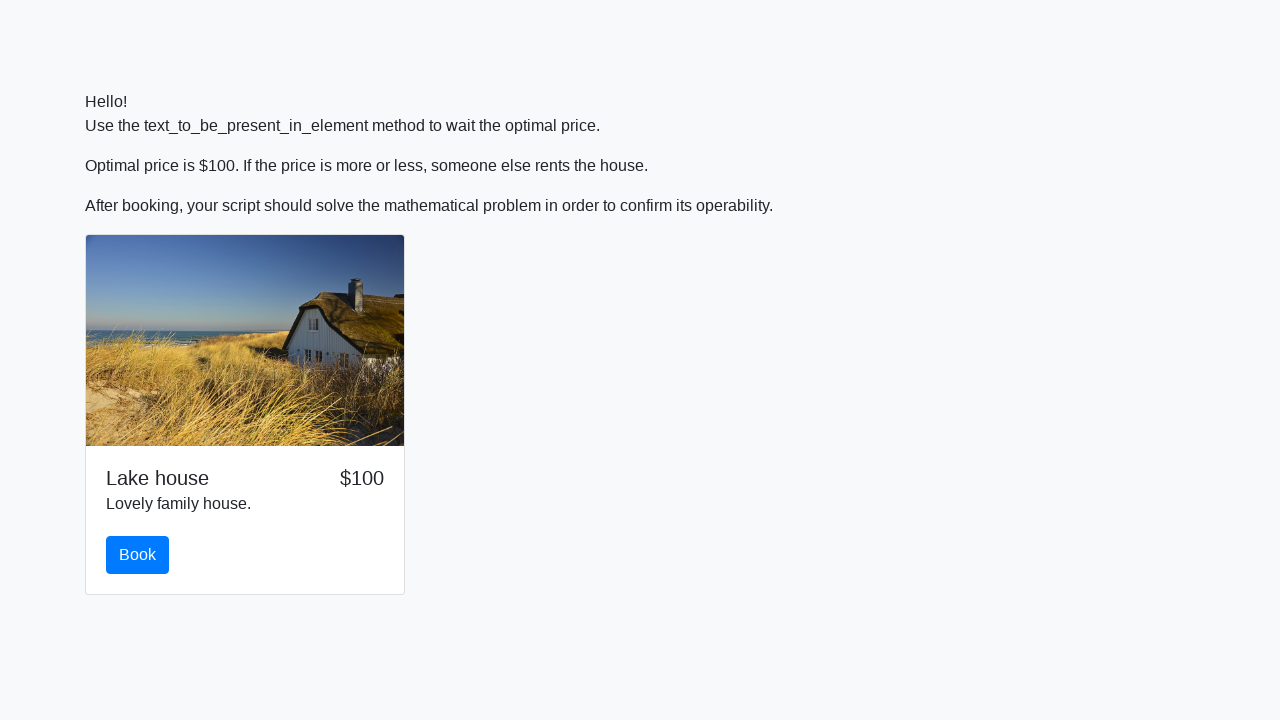

Clicked the Book button at (138, 555) on #book
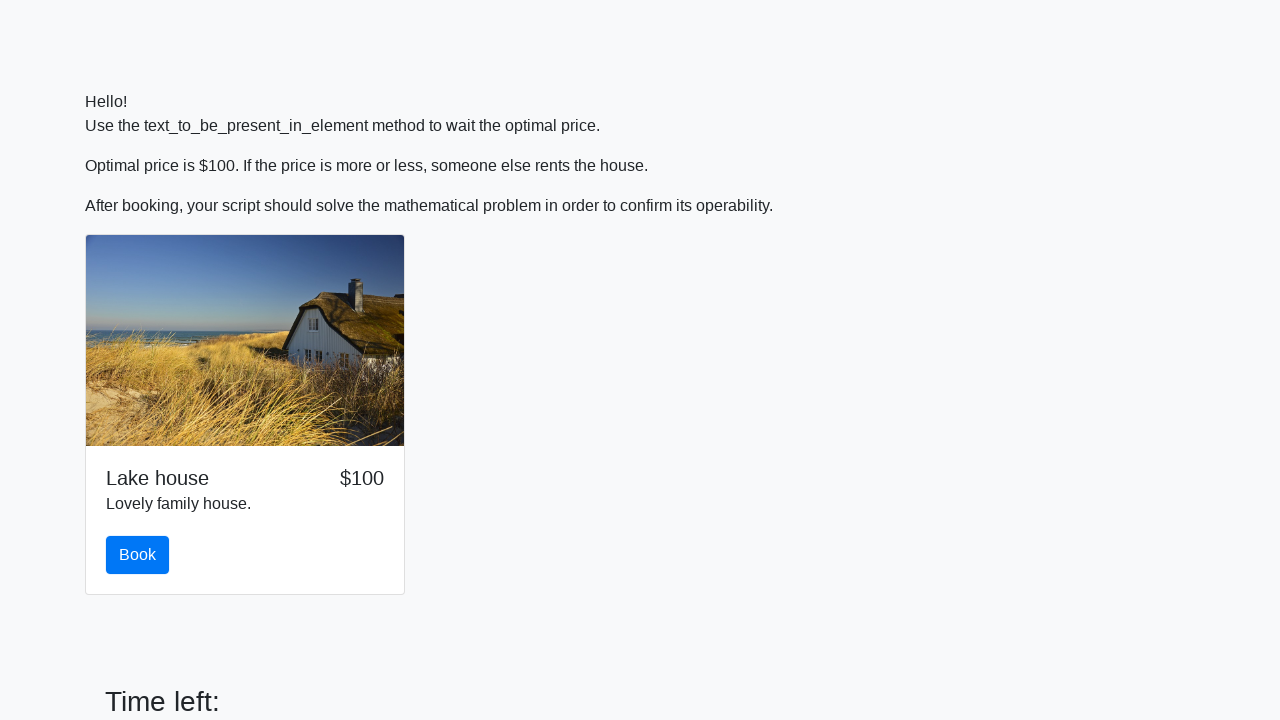

Retrieved x value from page: 105
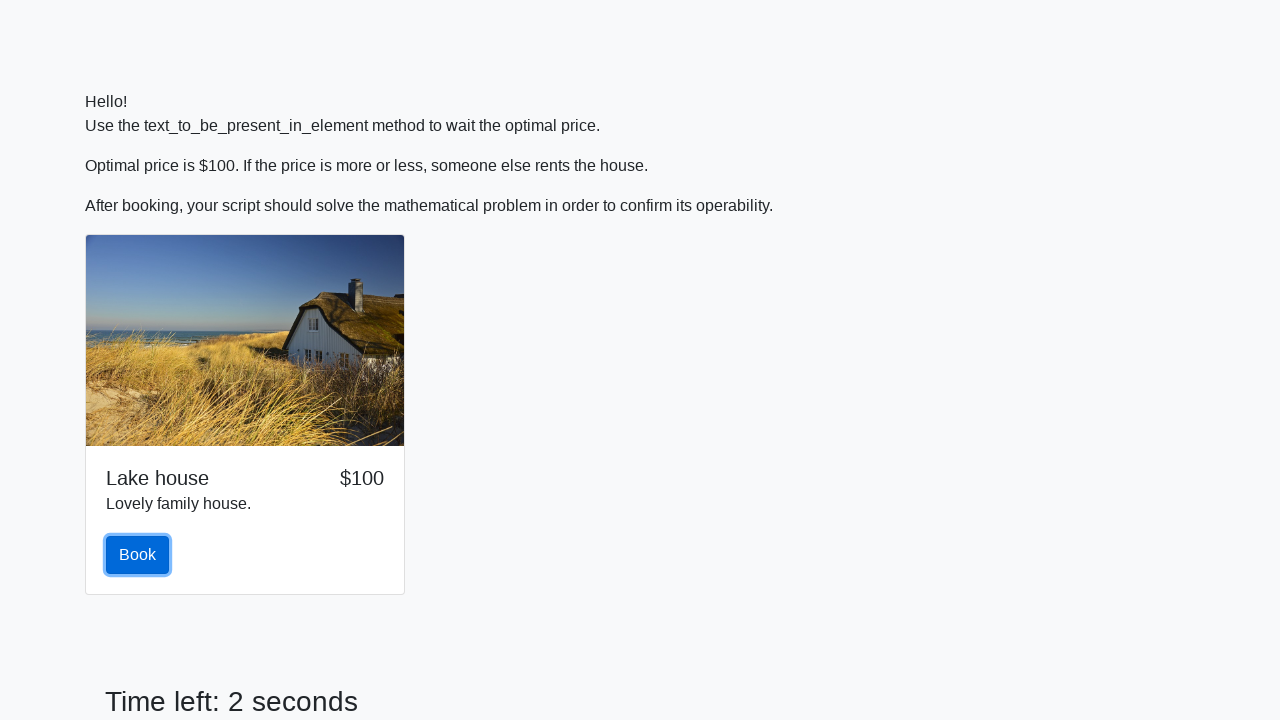

Calculated logarithmic function result: y = log(abs(12*sin(105))) = 2.454999128794748
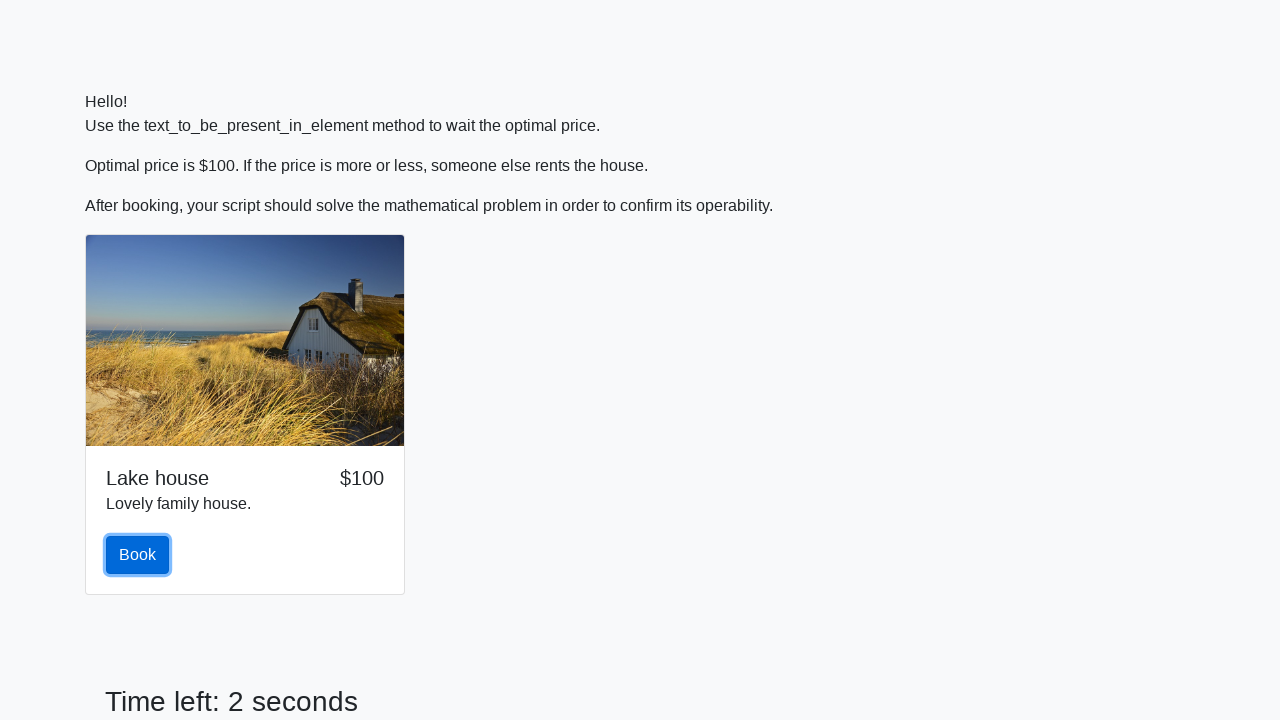

Filled answer field with calculated value: 2.454999128794748 on #answer
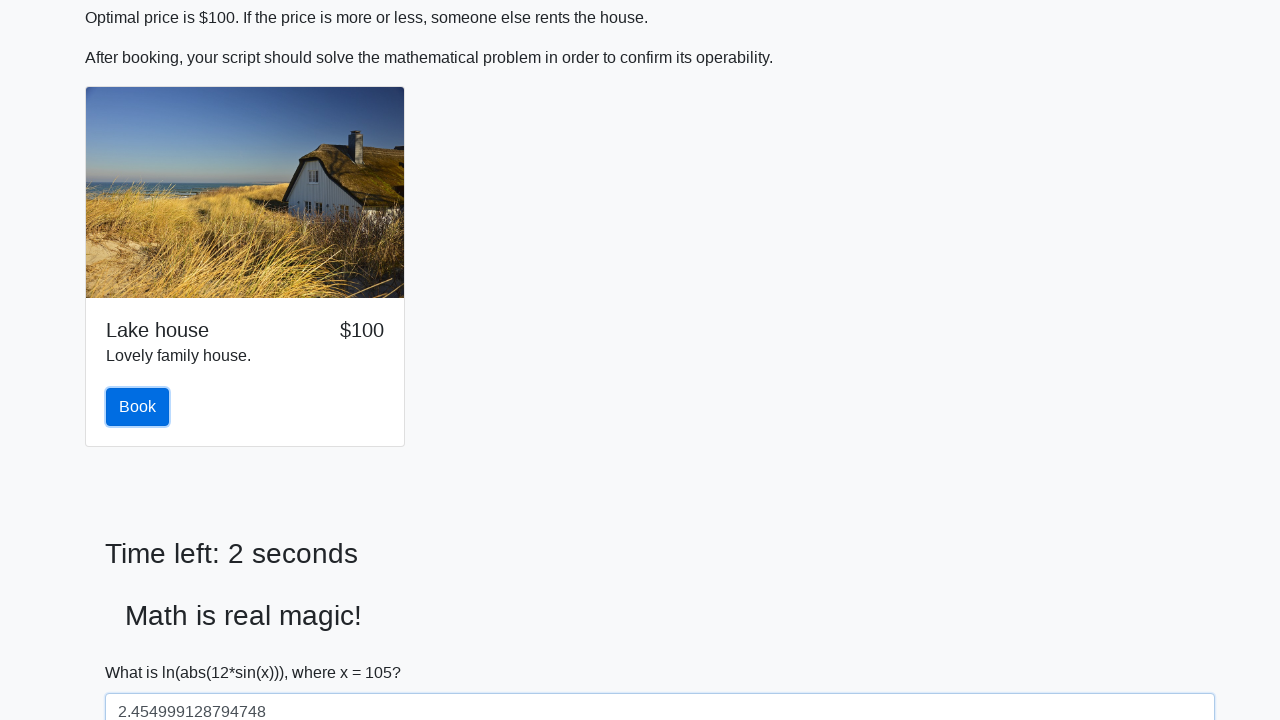

Clicked the solve button to submit the answer at (143, 651) on #solve
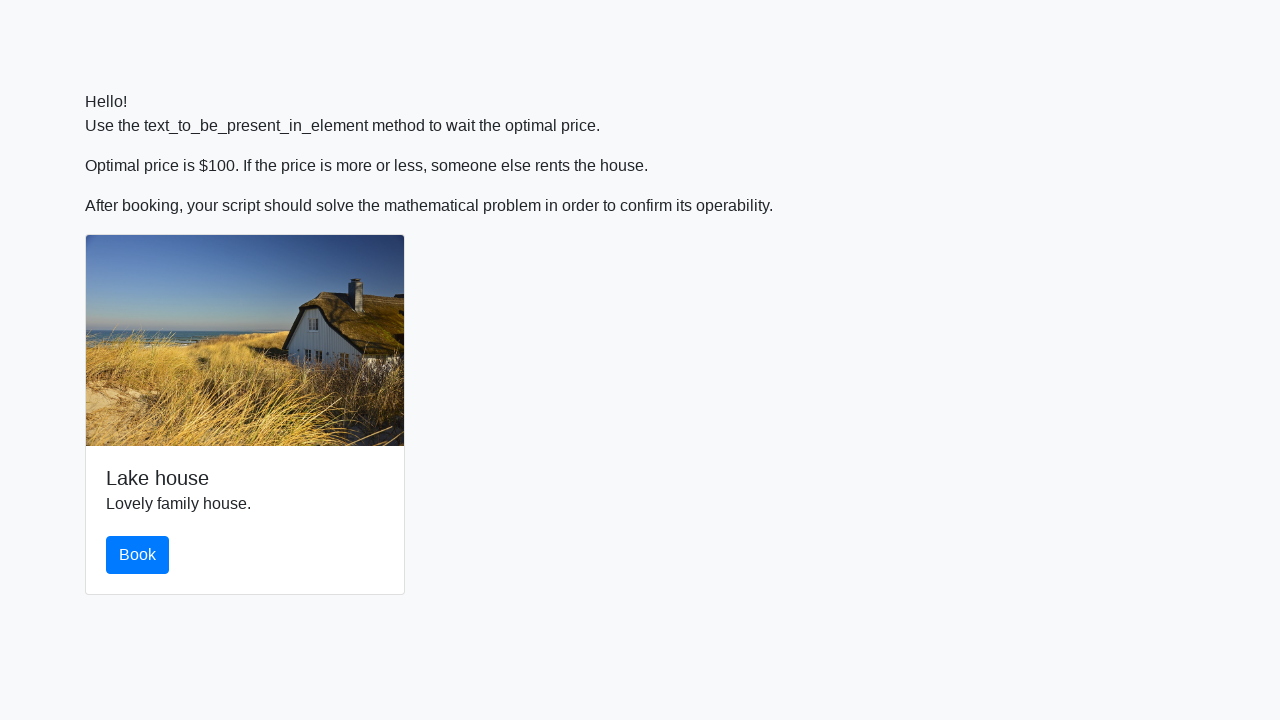

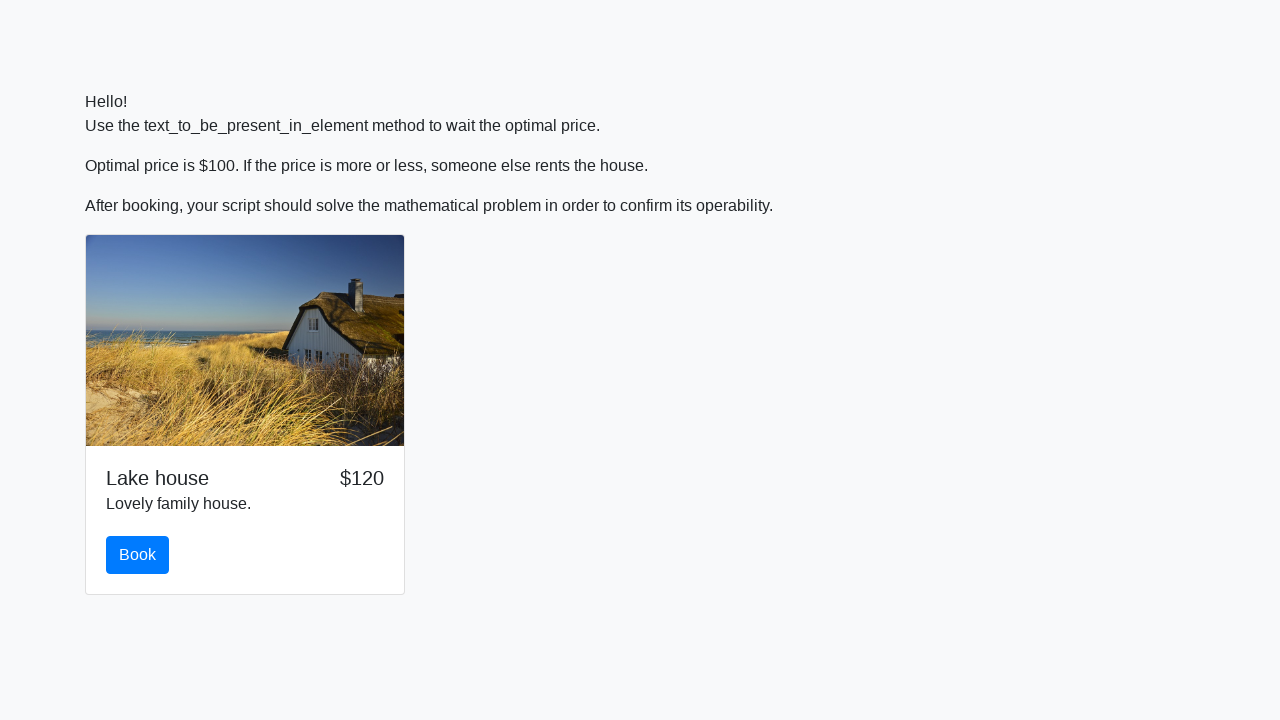